Tests browser window management methods by minimizing, maximizing, and switching to fullscreen mode while verifying the page loads correctly.

Starting URL: https://techproeducation.com

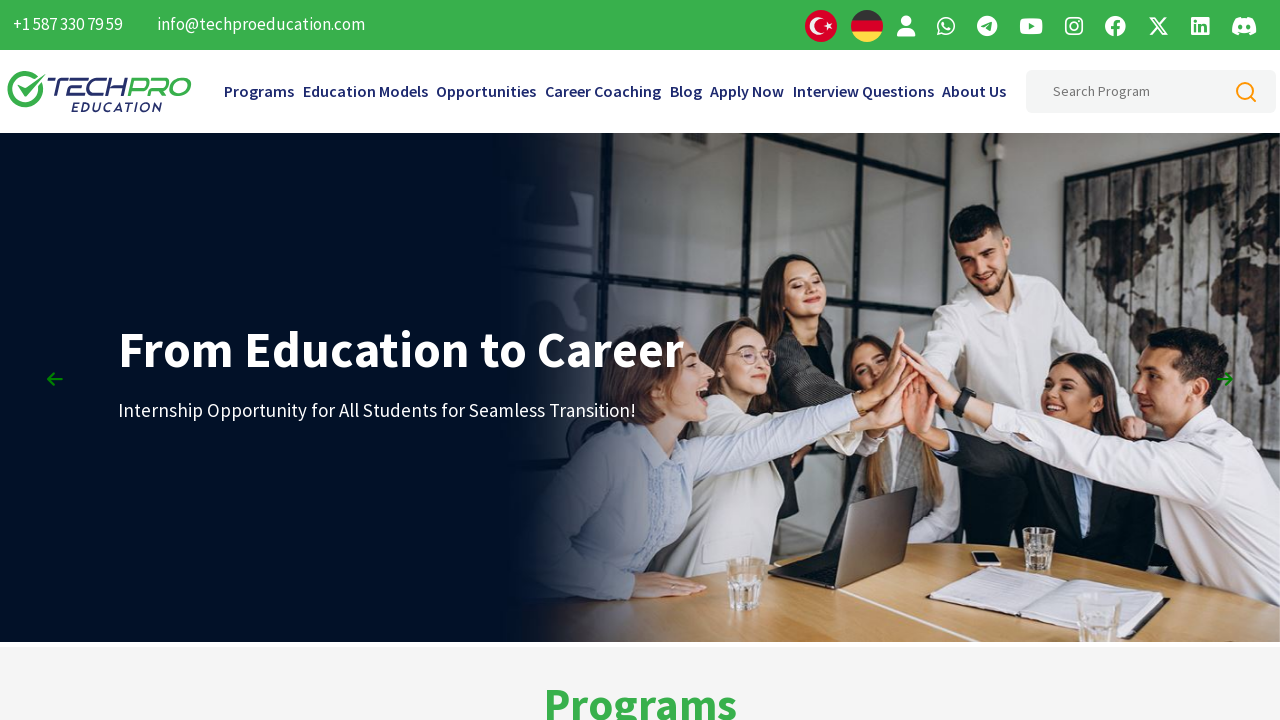

Retrieved initial viewport size
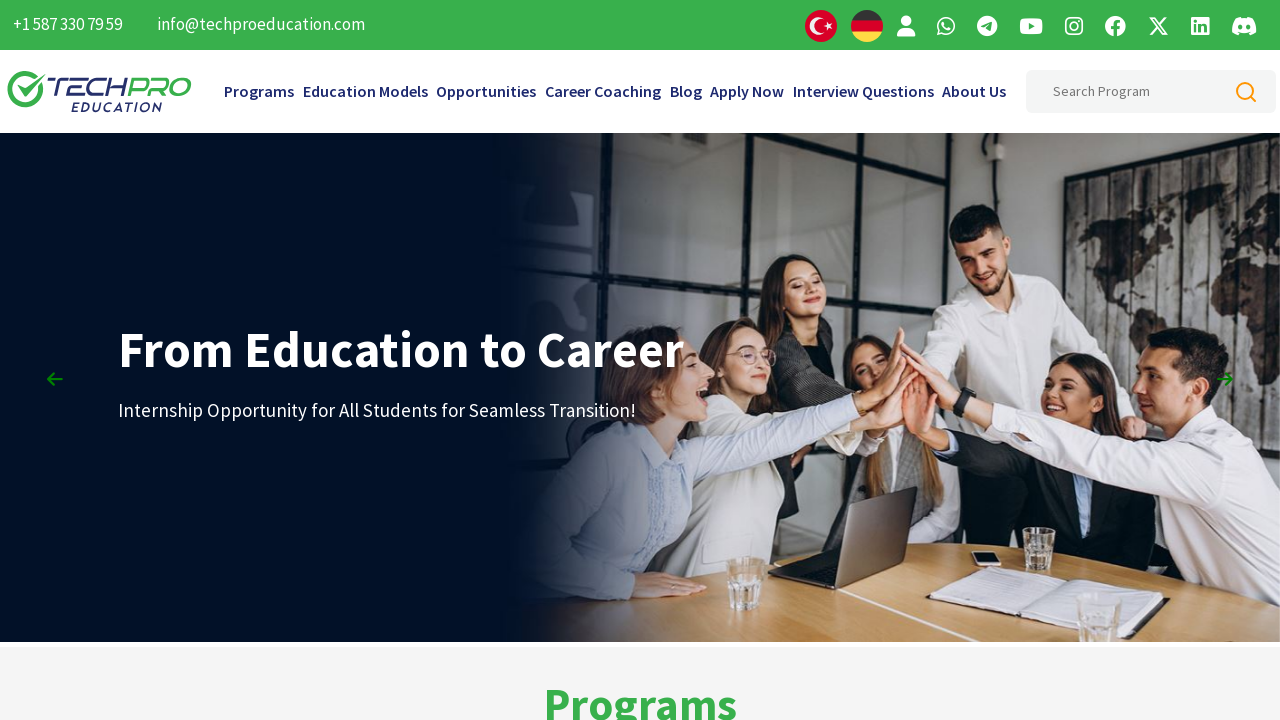

Set viewport to minimized size (400x300)
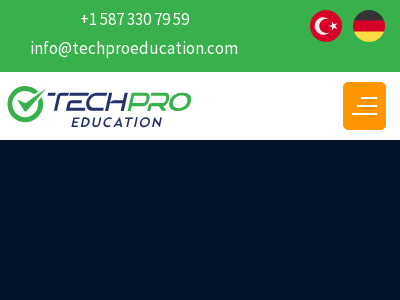

Waited 2 seconds for minimized window state
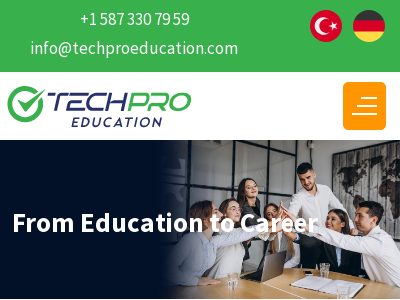

Set viewport to maximized size (1920x1080)
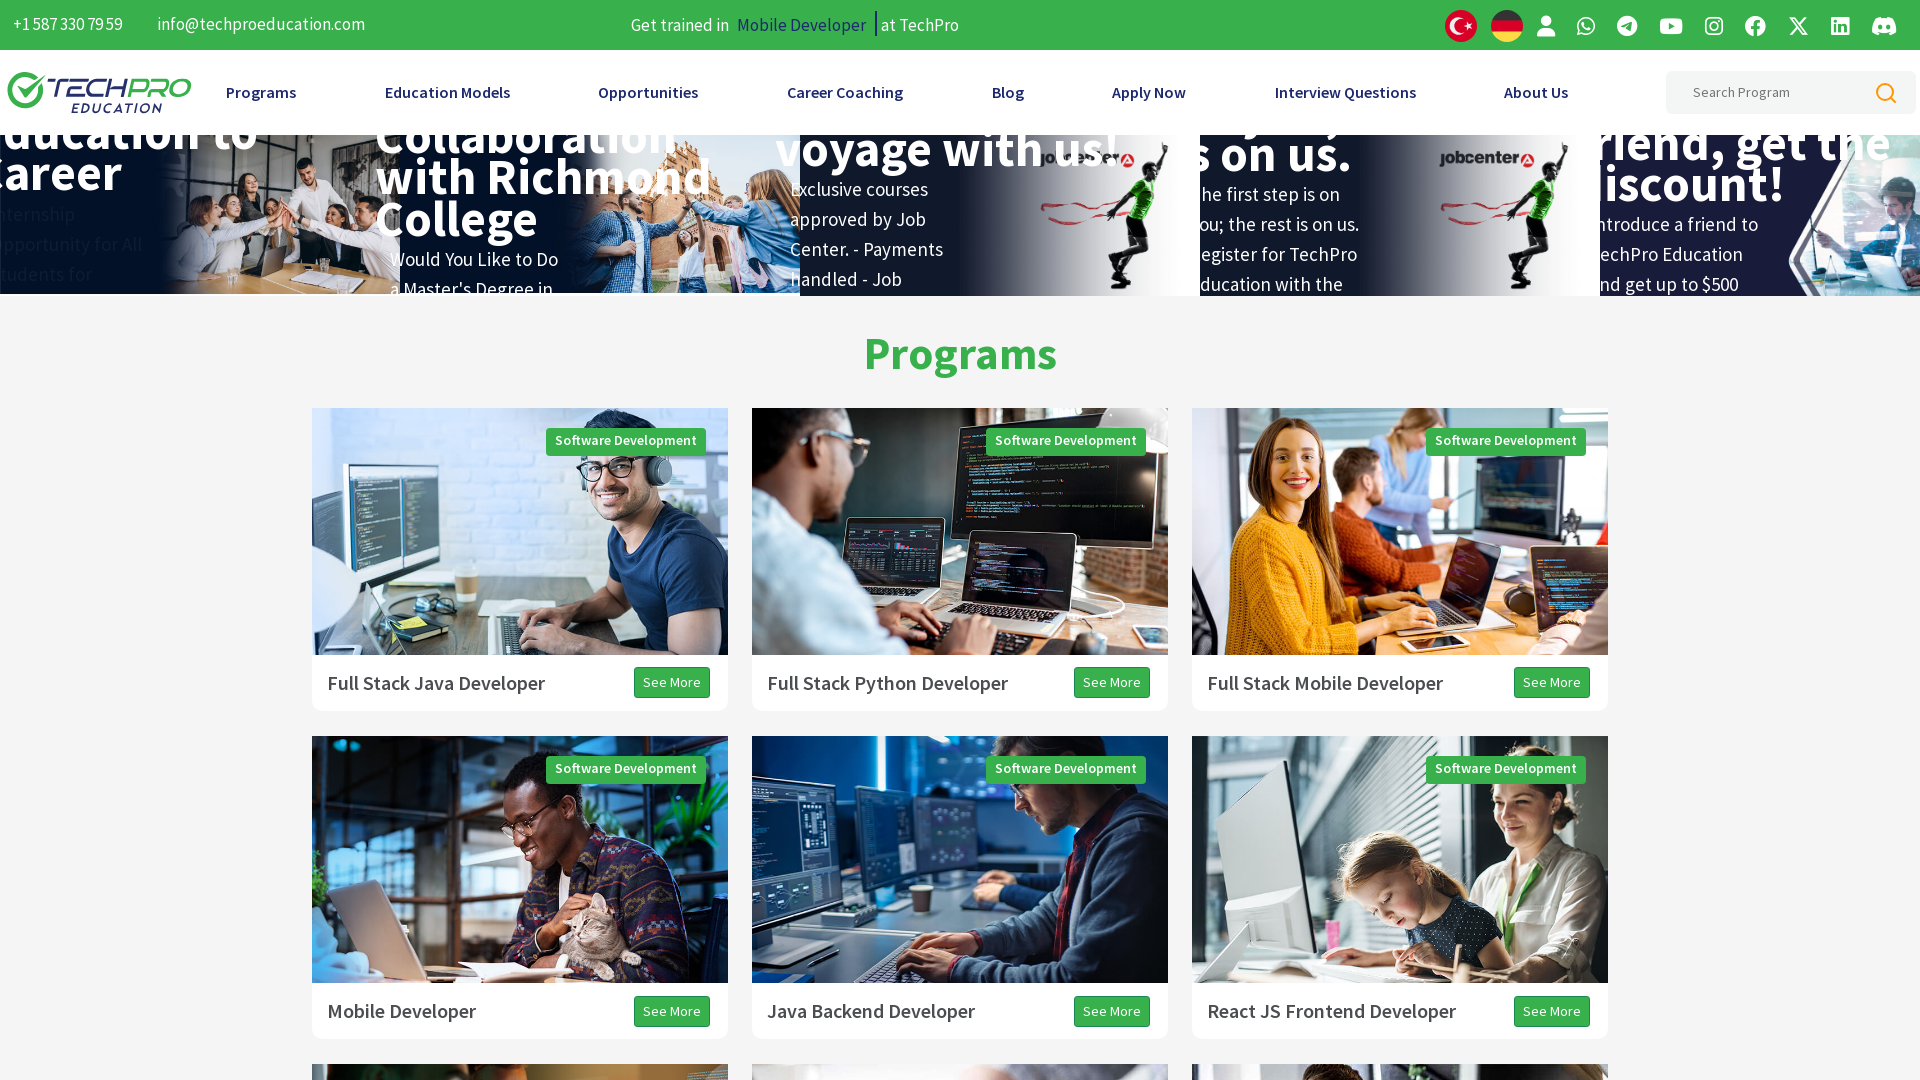

Waited 2 seconds for maximized window state
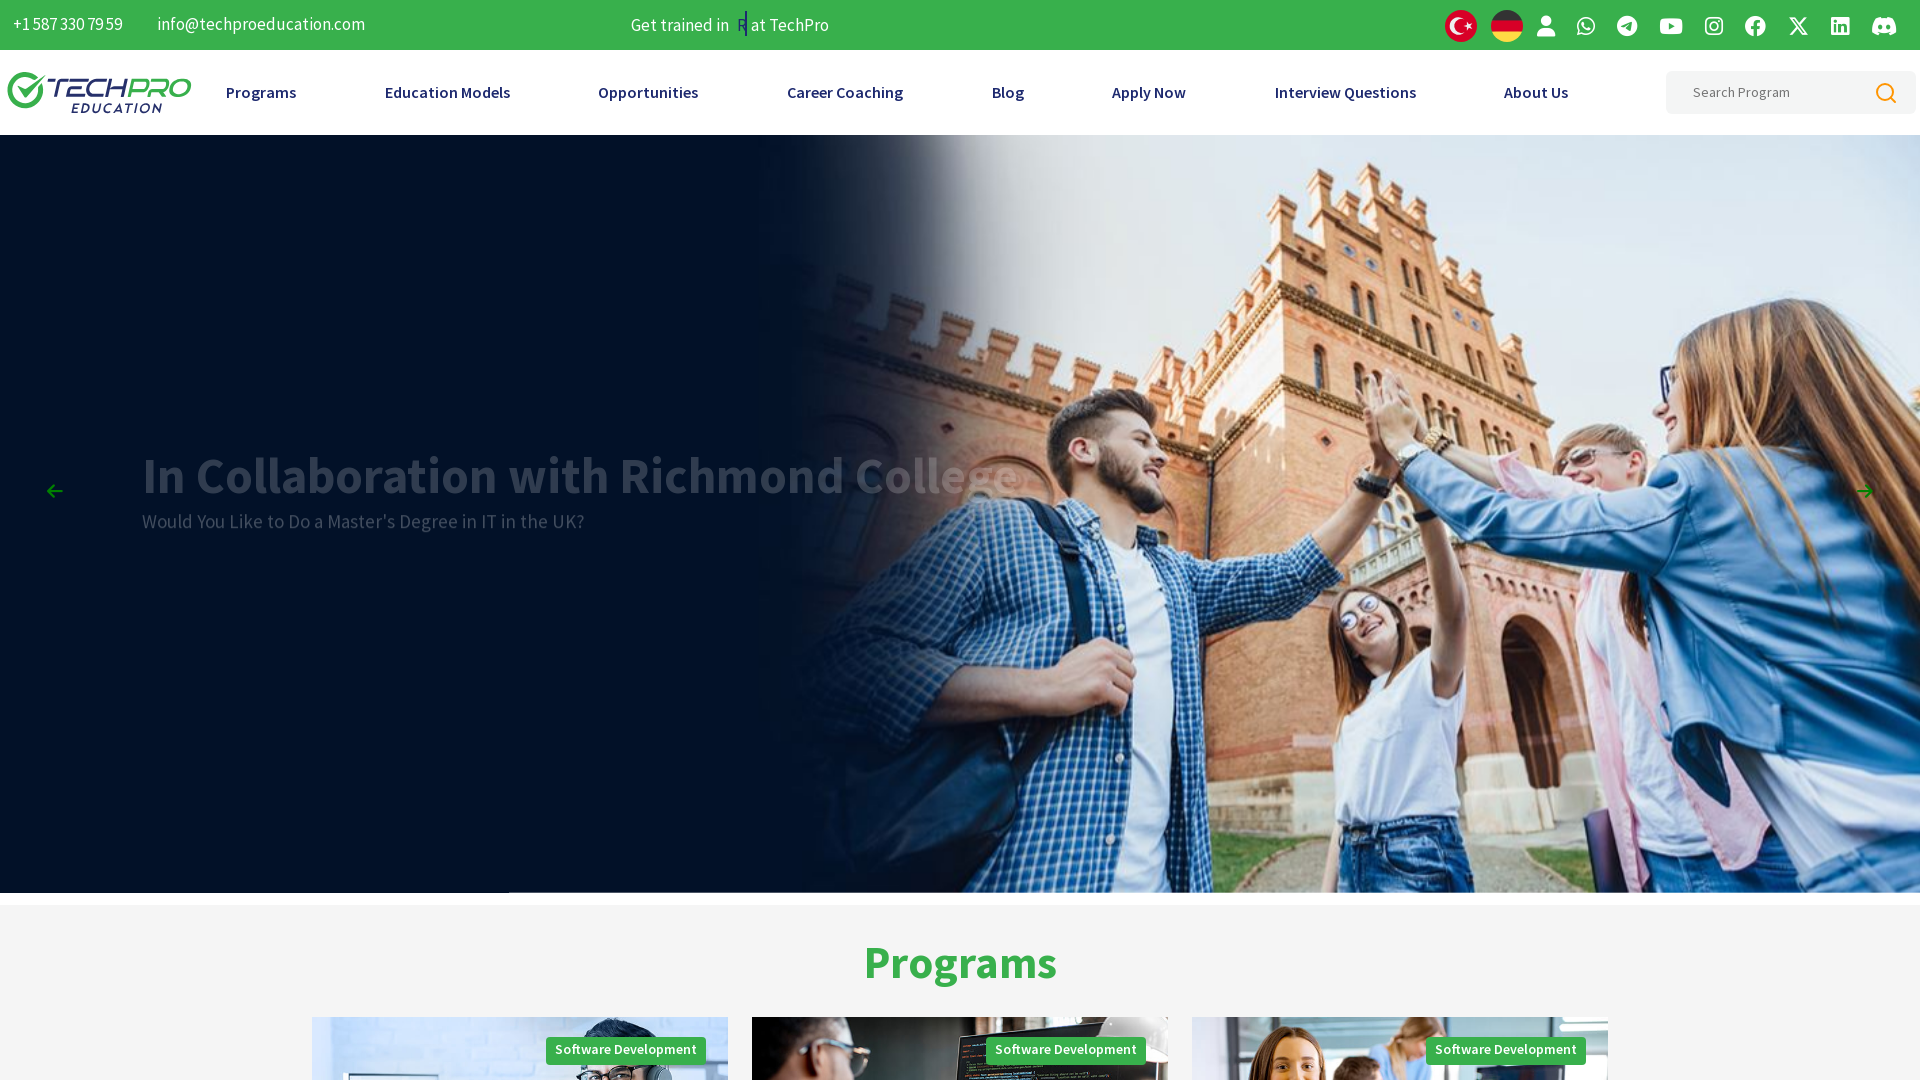

Retrieved viewport size after maximize
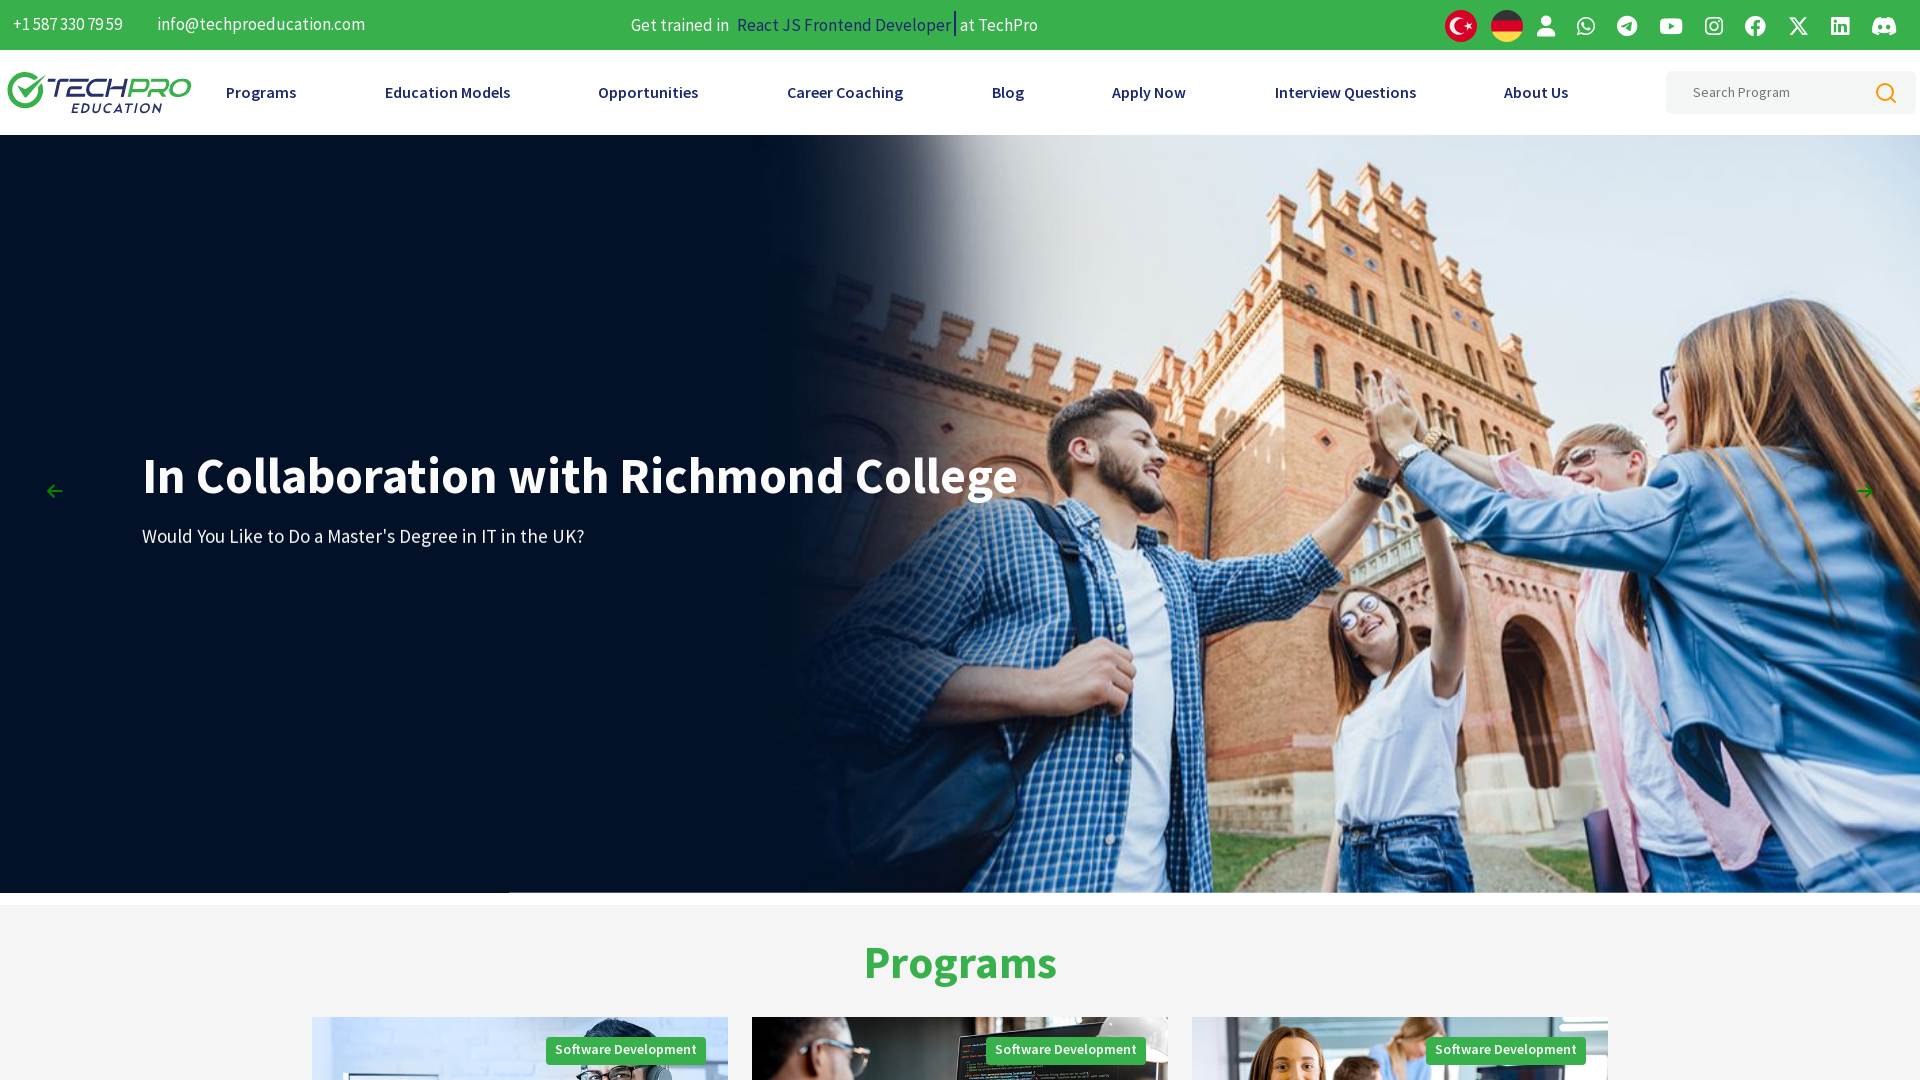

Set viewport to fullscreen dimensions (1920x1080)
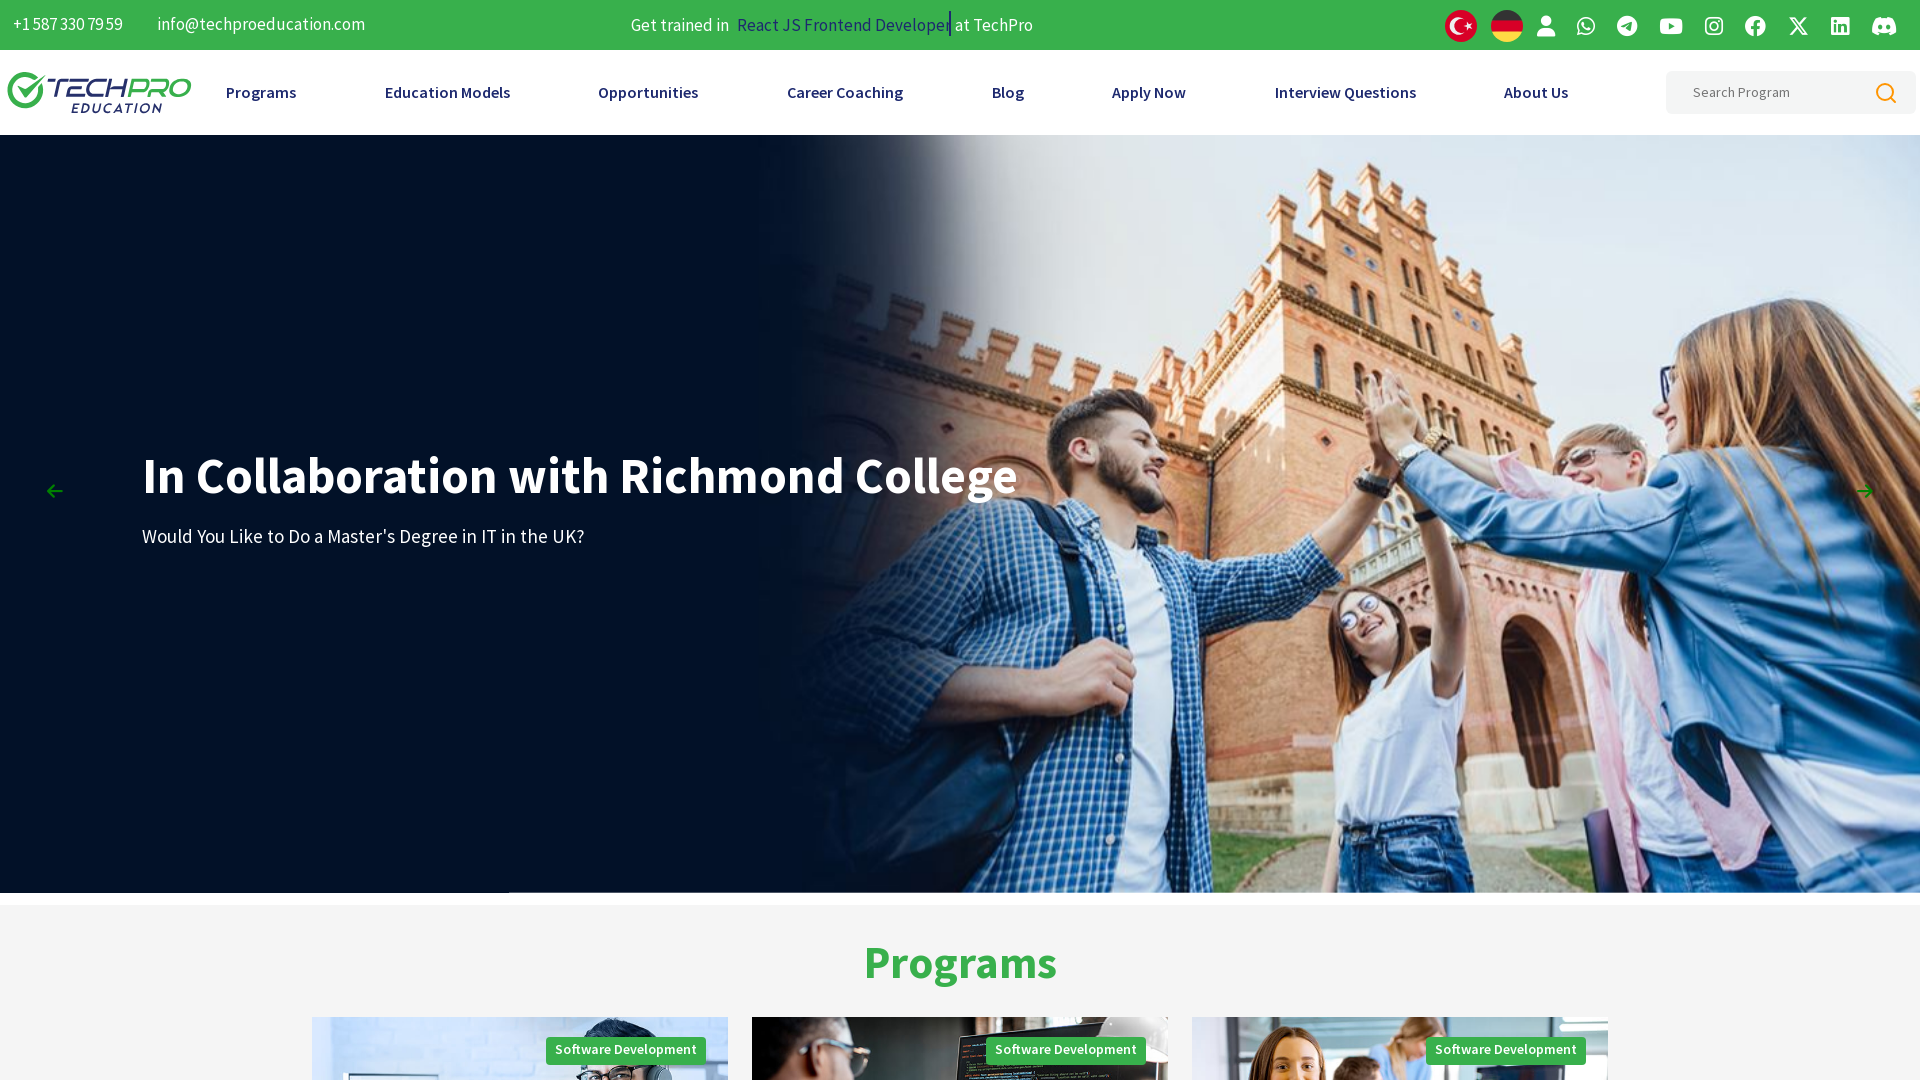

Waited 2 seconds for fullscreen state
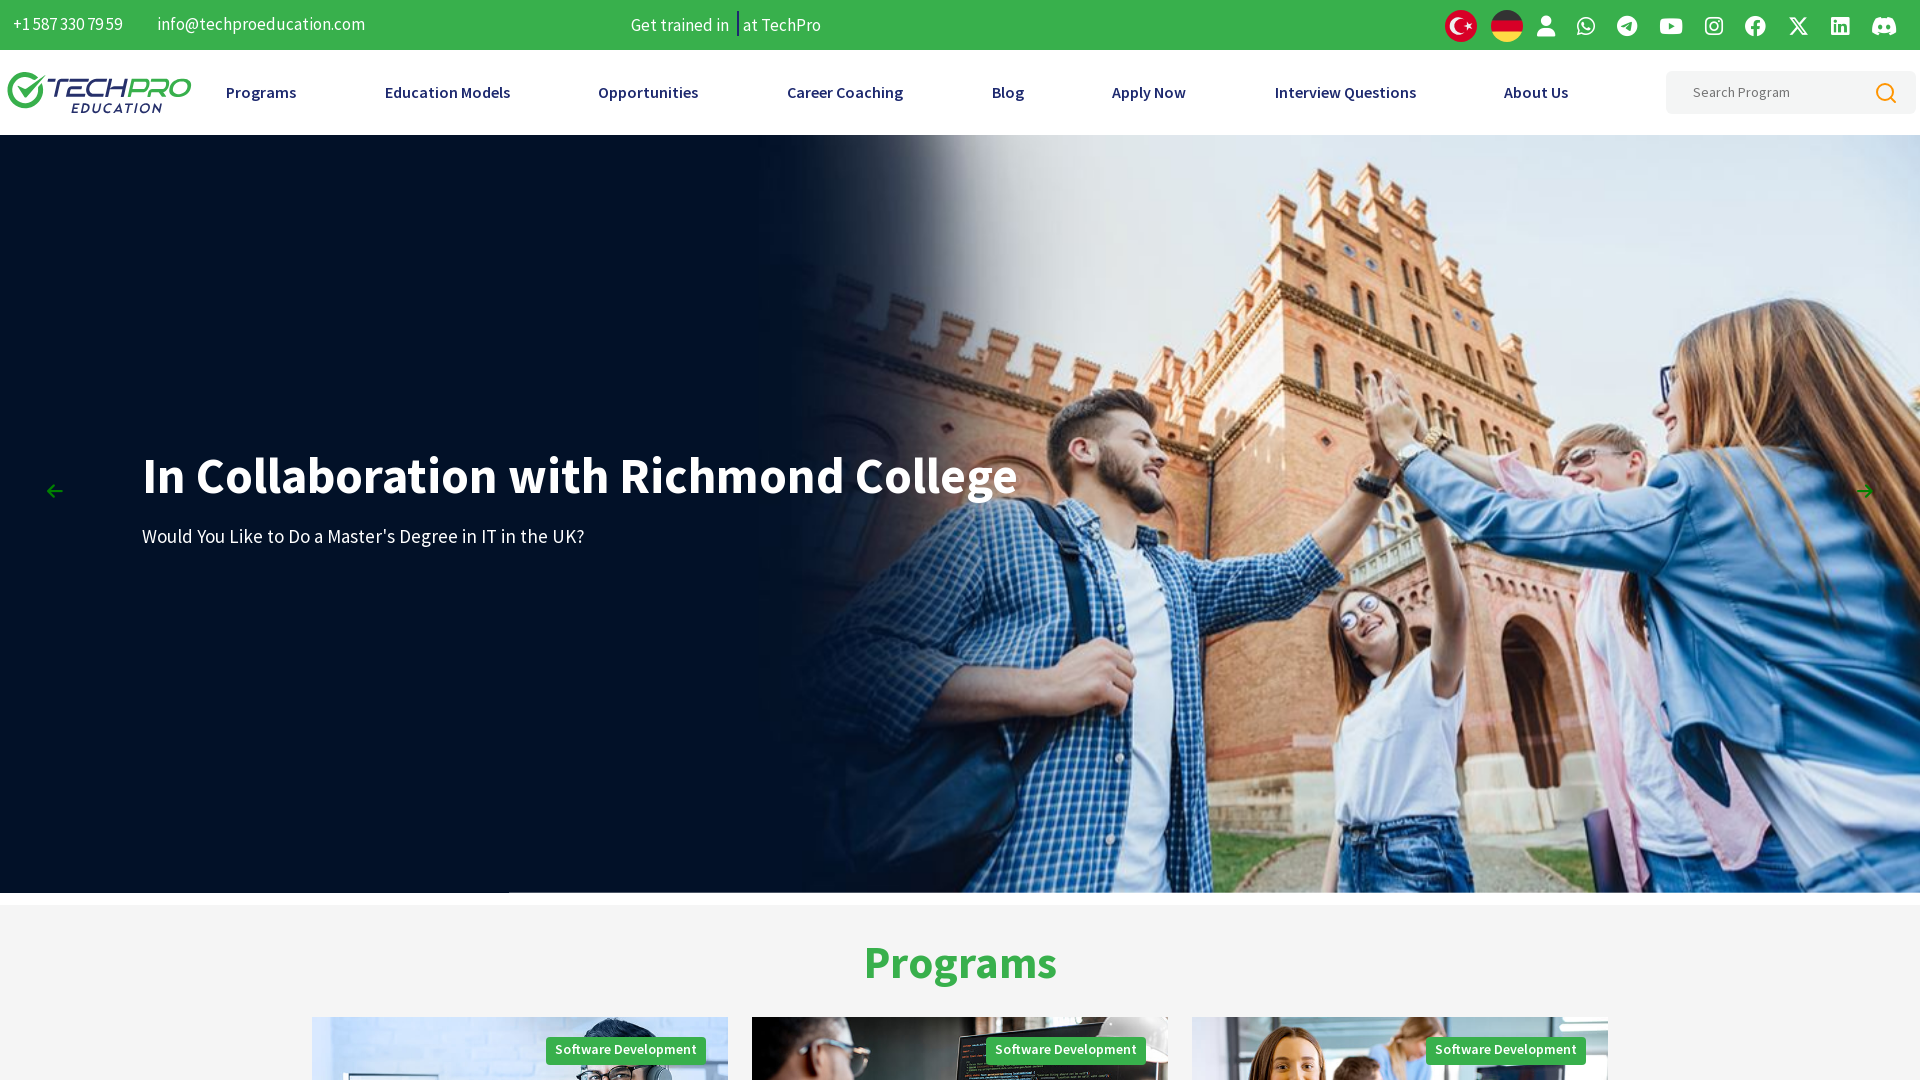

Retrieved final viewport size
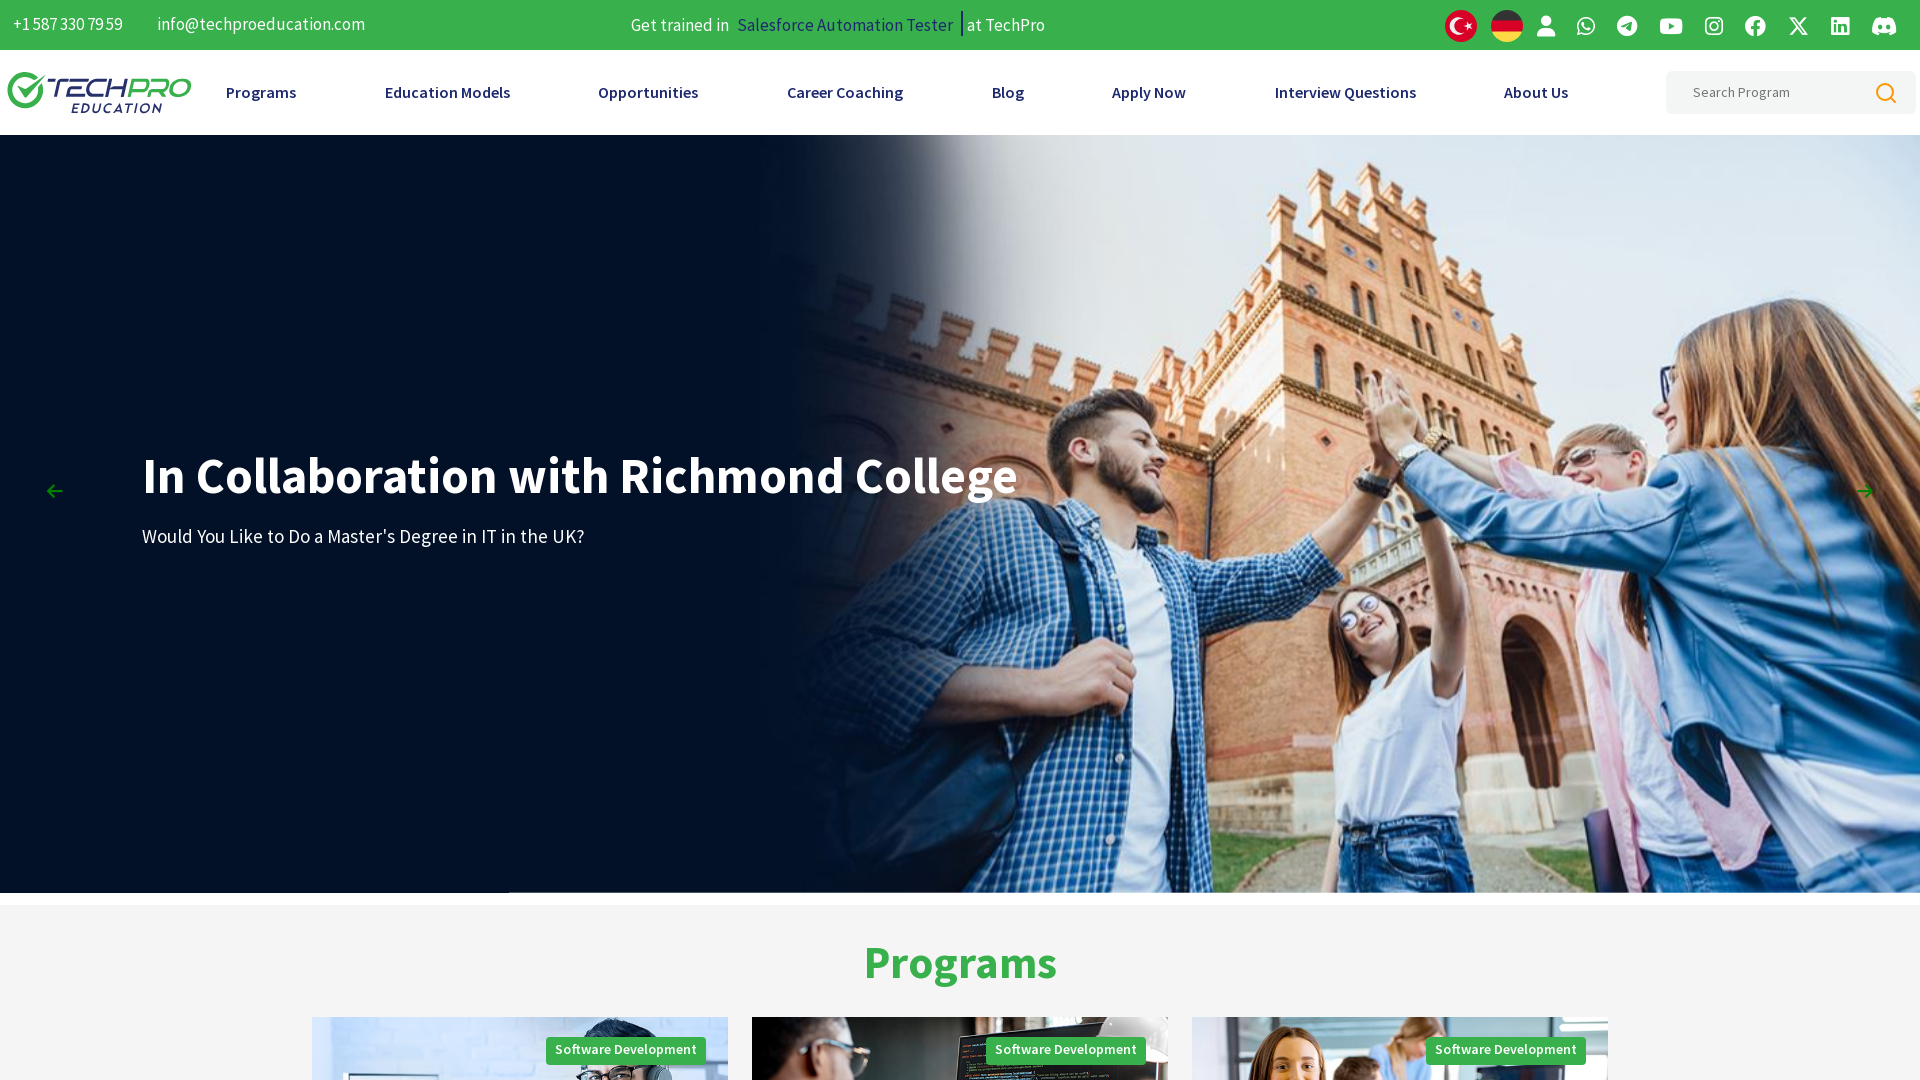

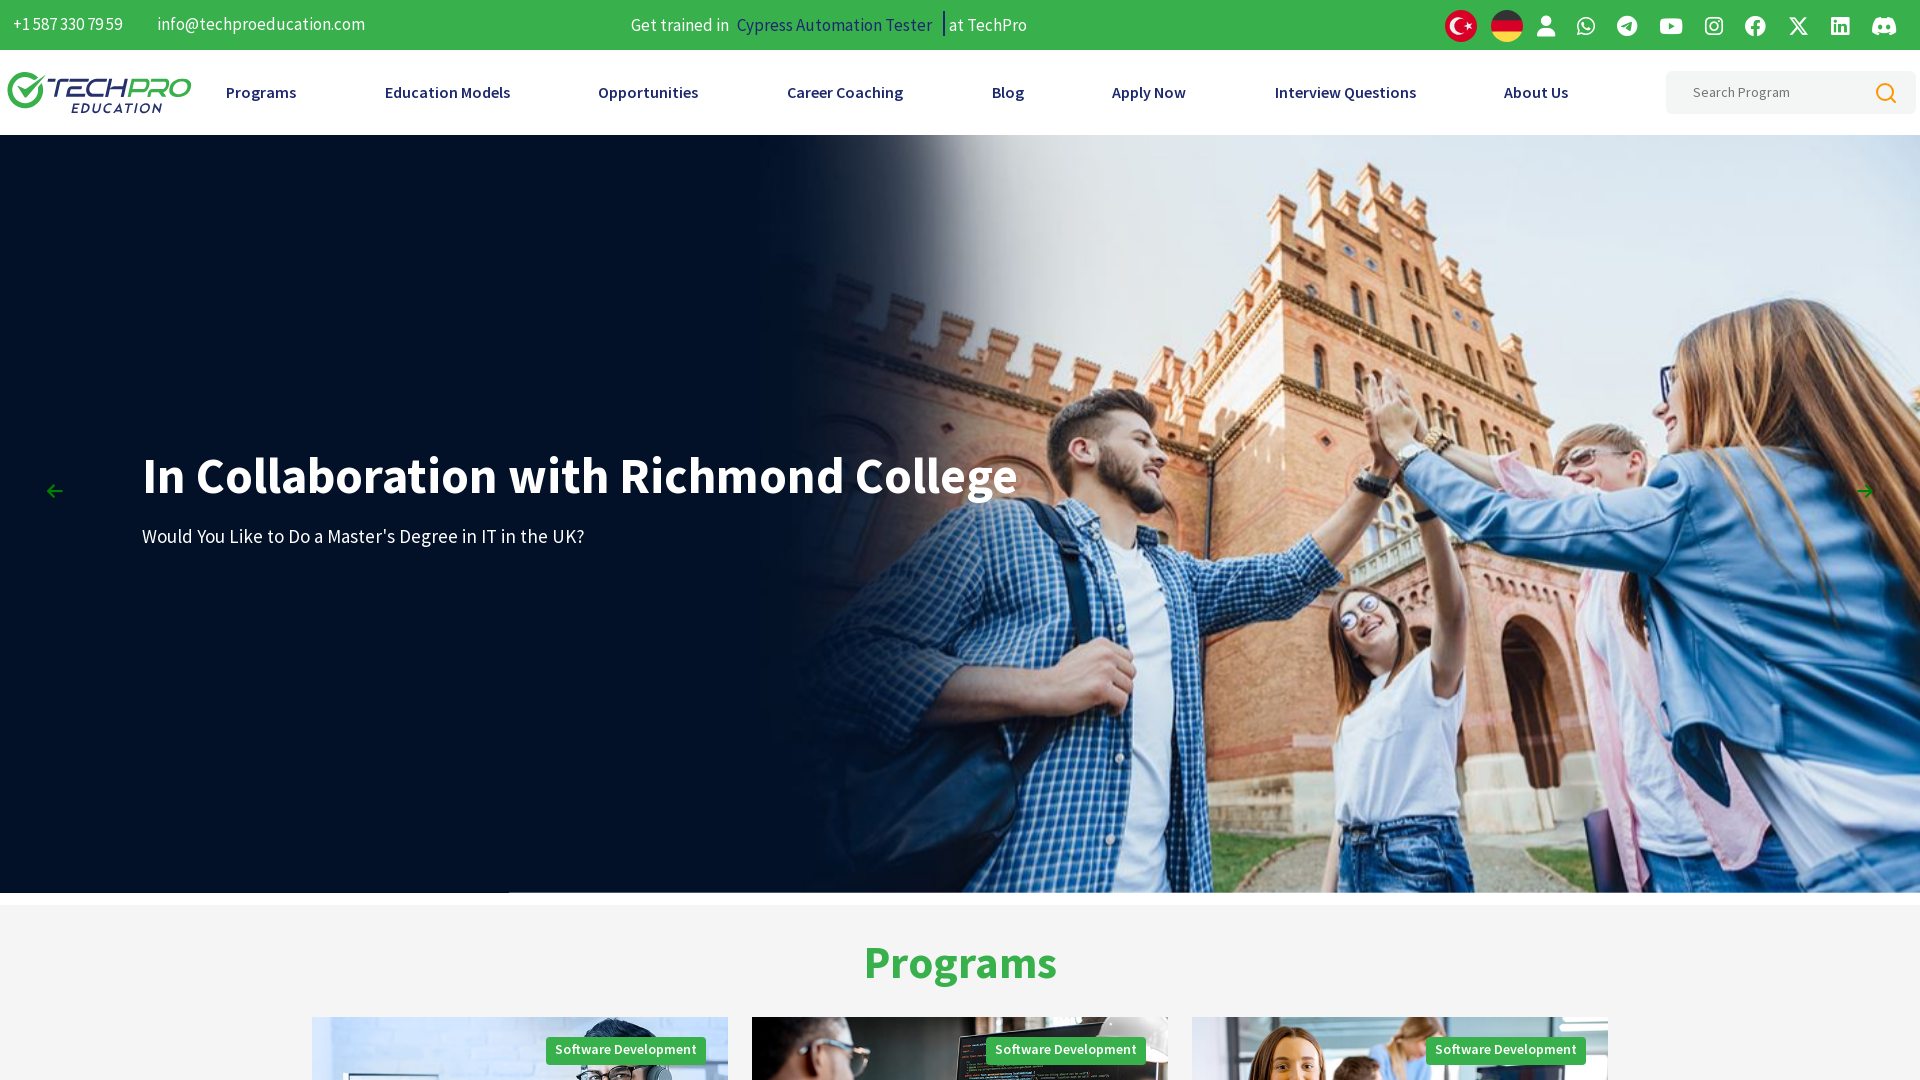